Waits for a specific price to appear, books when price reaches $100, then solves a mathematical problem by calculating and submitting the answer

Starting URL: http://suninjuly.github.io/explicit_wait2.html

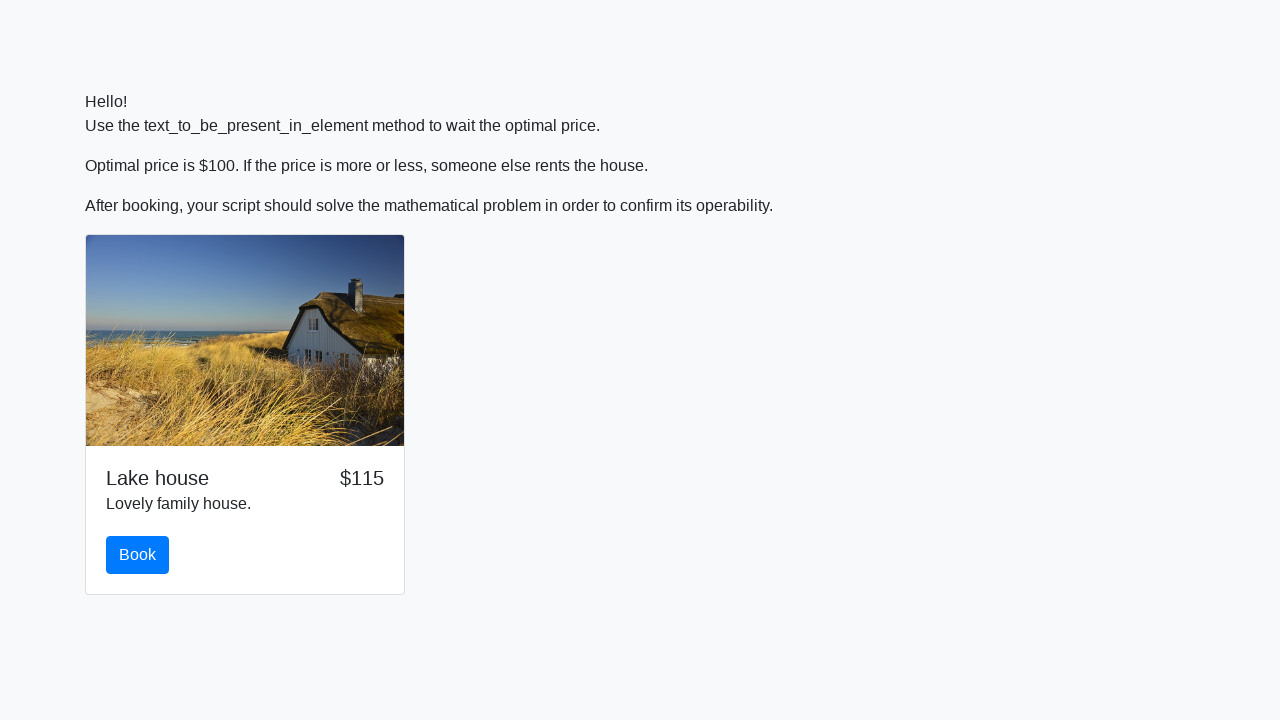

Waited for price to reach $100
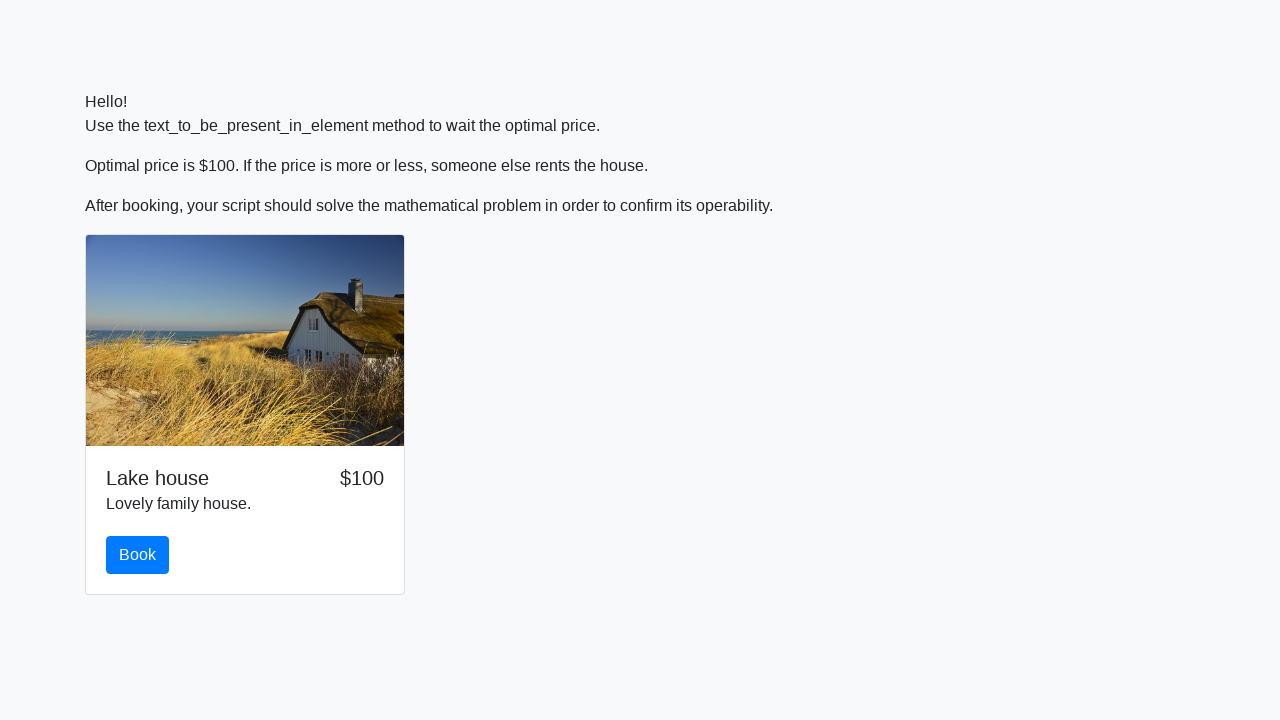

Clicked the book button at (138, 555) on #book
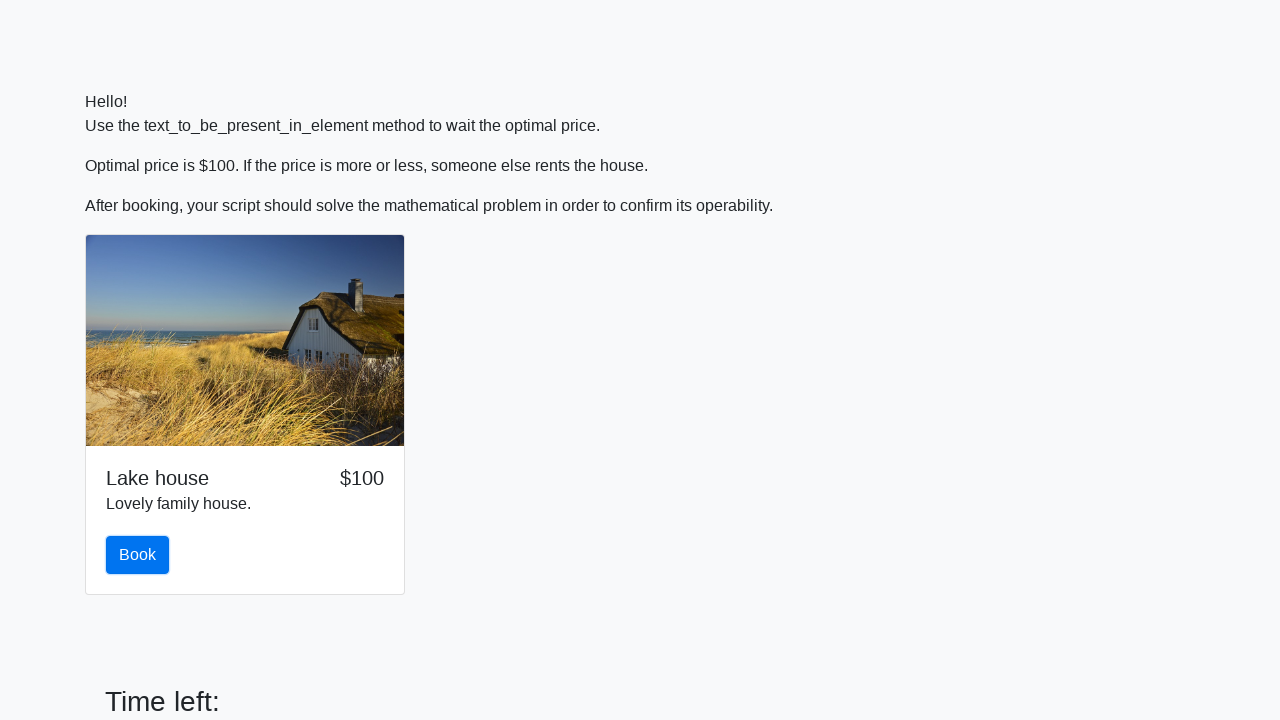

Retrieved input value for calculation
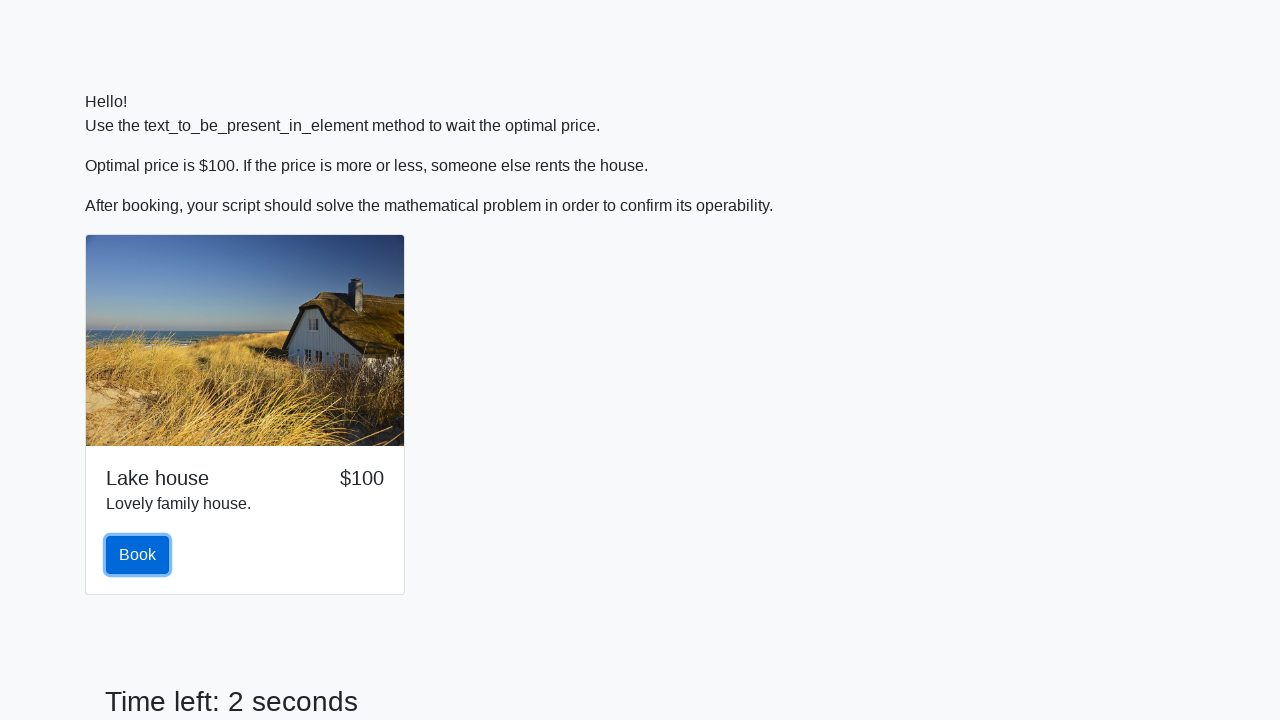

Parsed input value as integer: 596
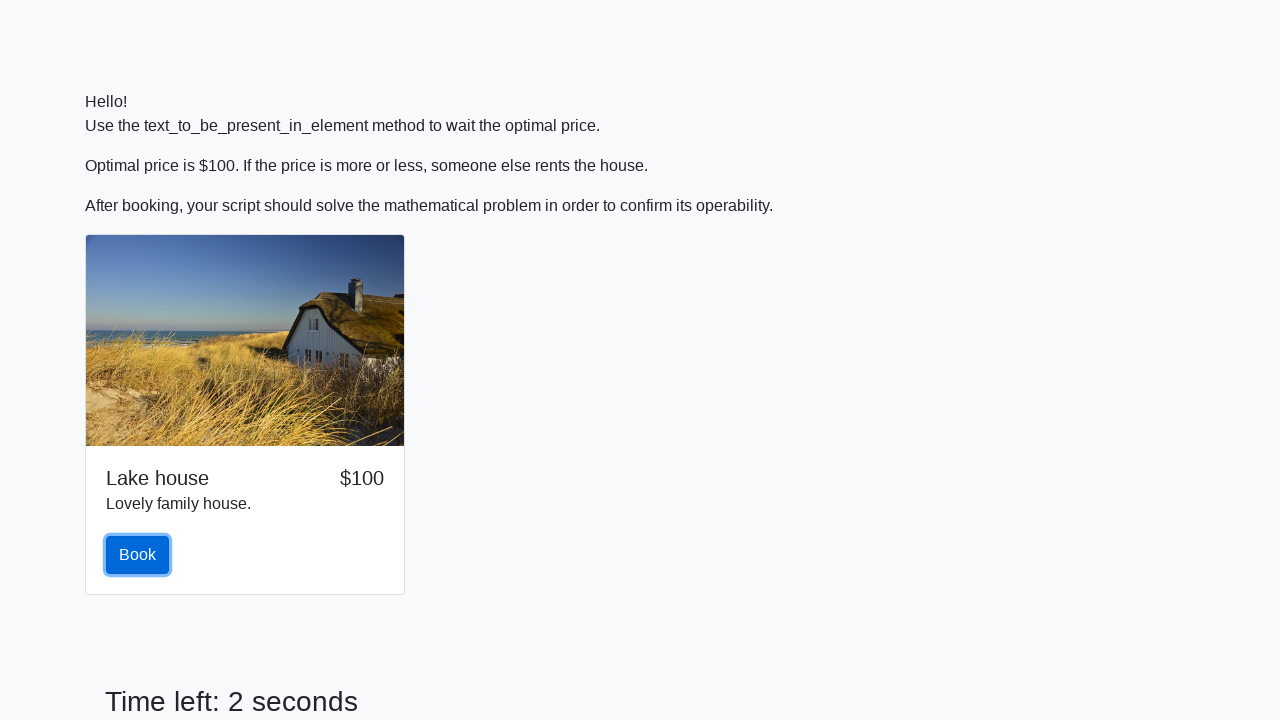

Calculated mathematical formula result: 2.2427625218257057
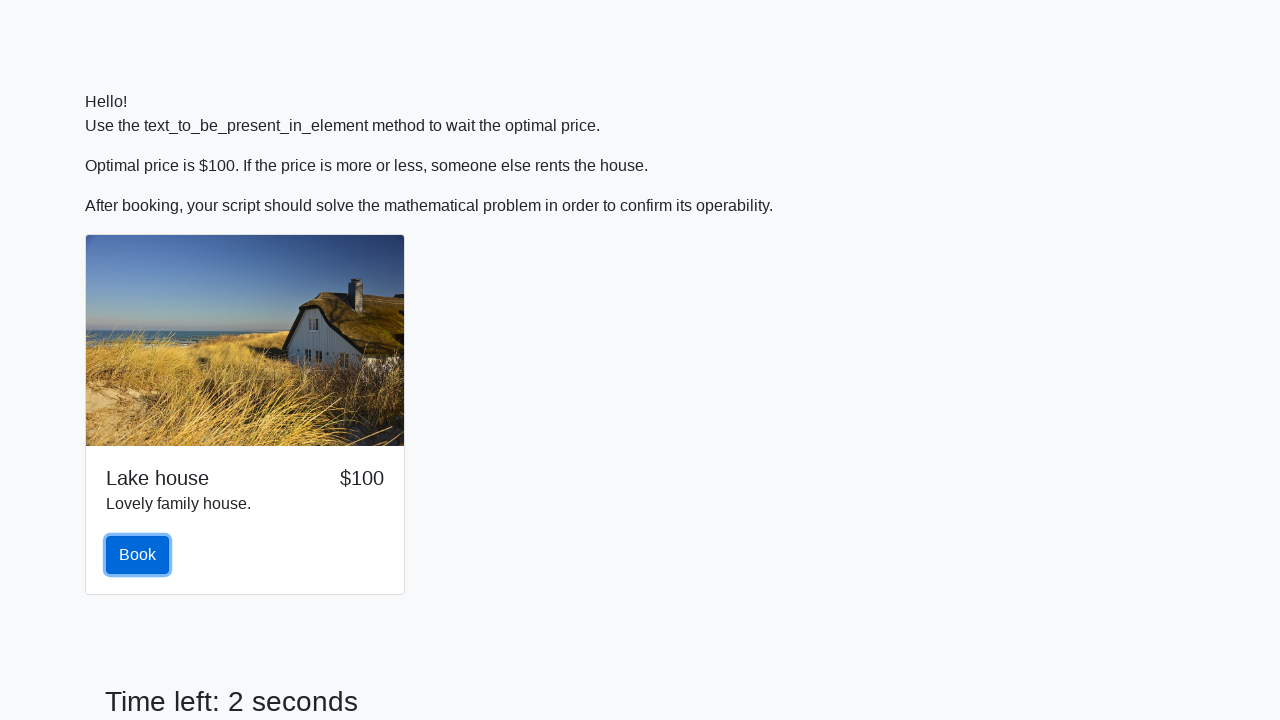

Filled answer field with calculated result on #answer
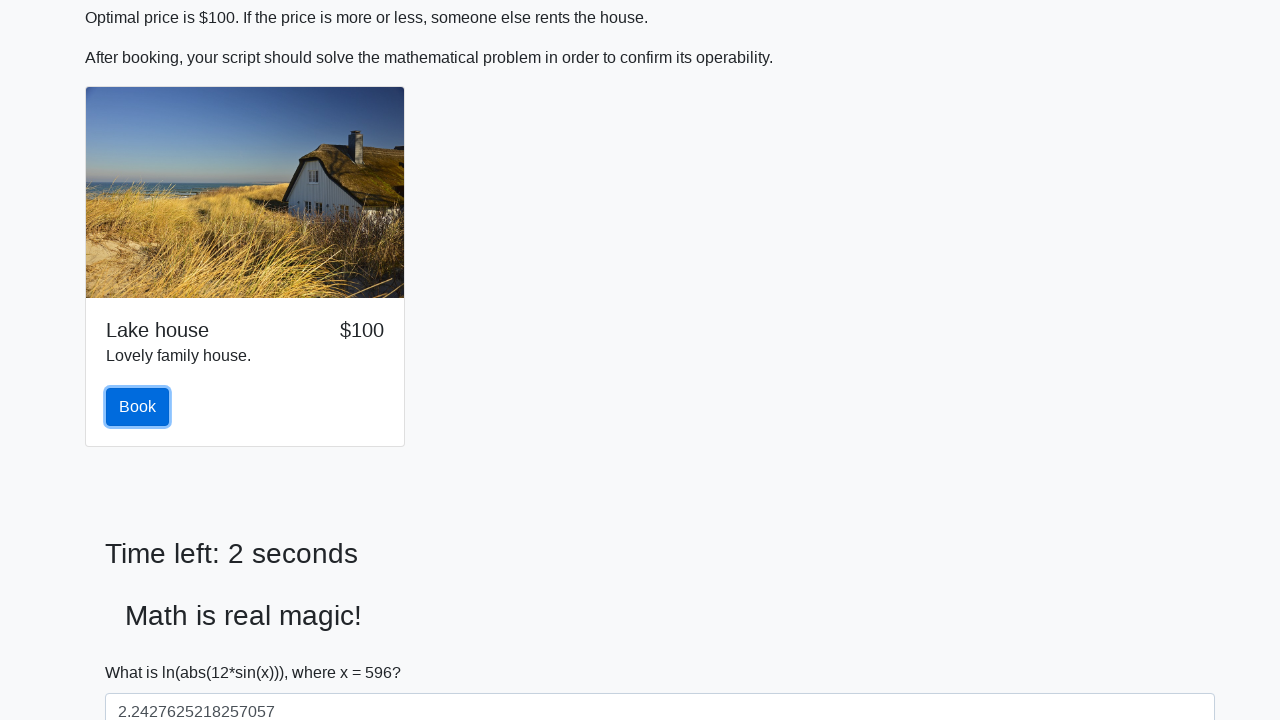

Clicked the solve button to submit answer at (143, 651) on #solve
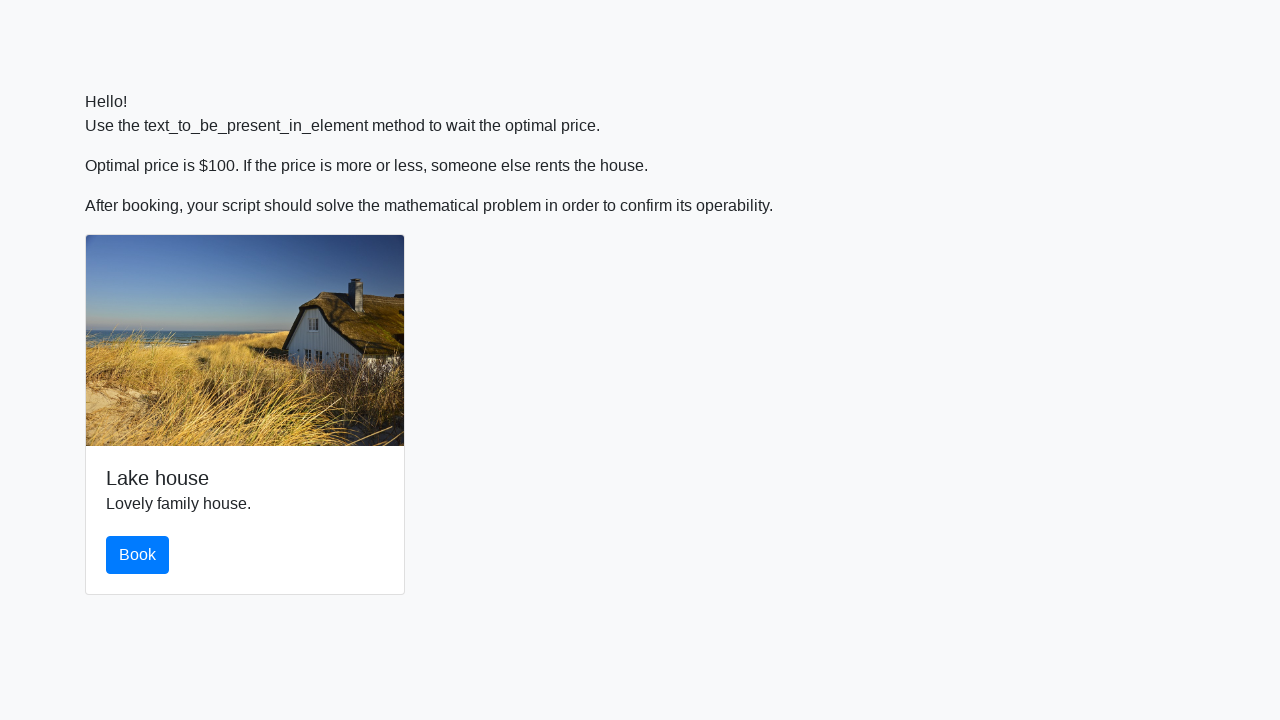

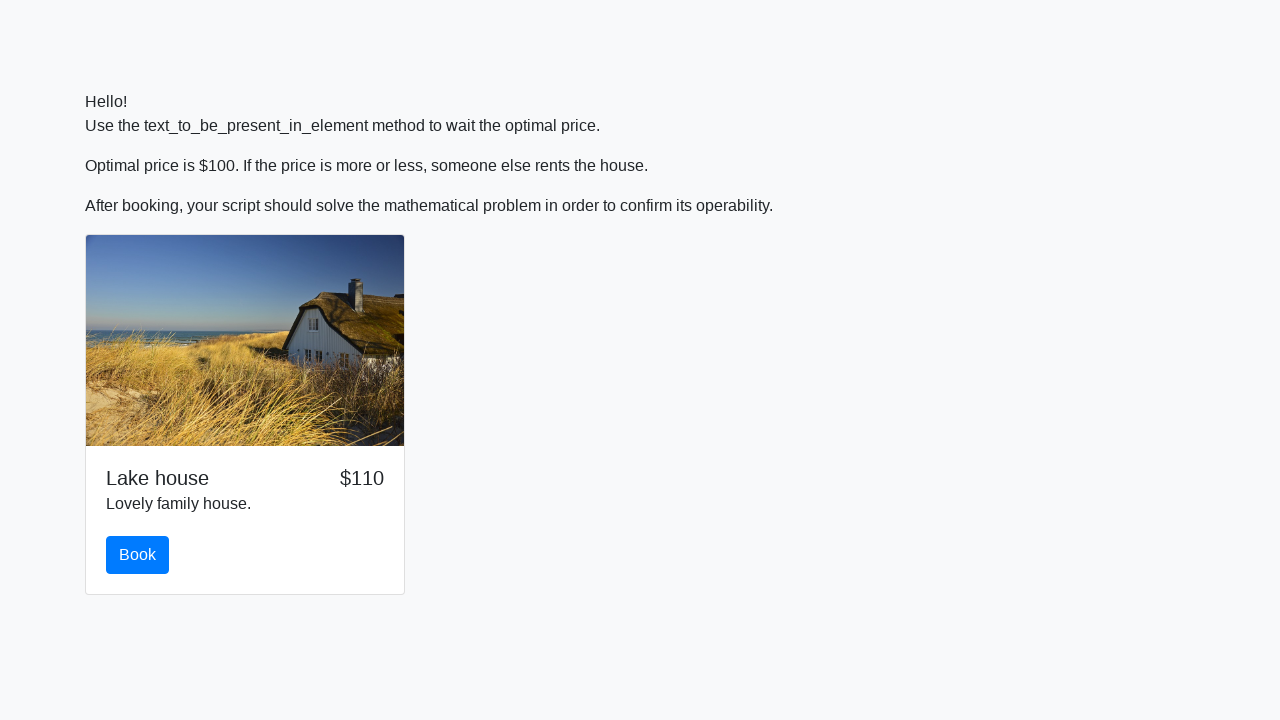